Navigates to RedBus website and scrolls down the page by 2000 pixels

Starting URL: https://www.redbus.in/

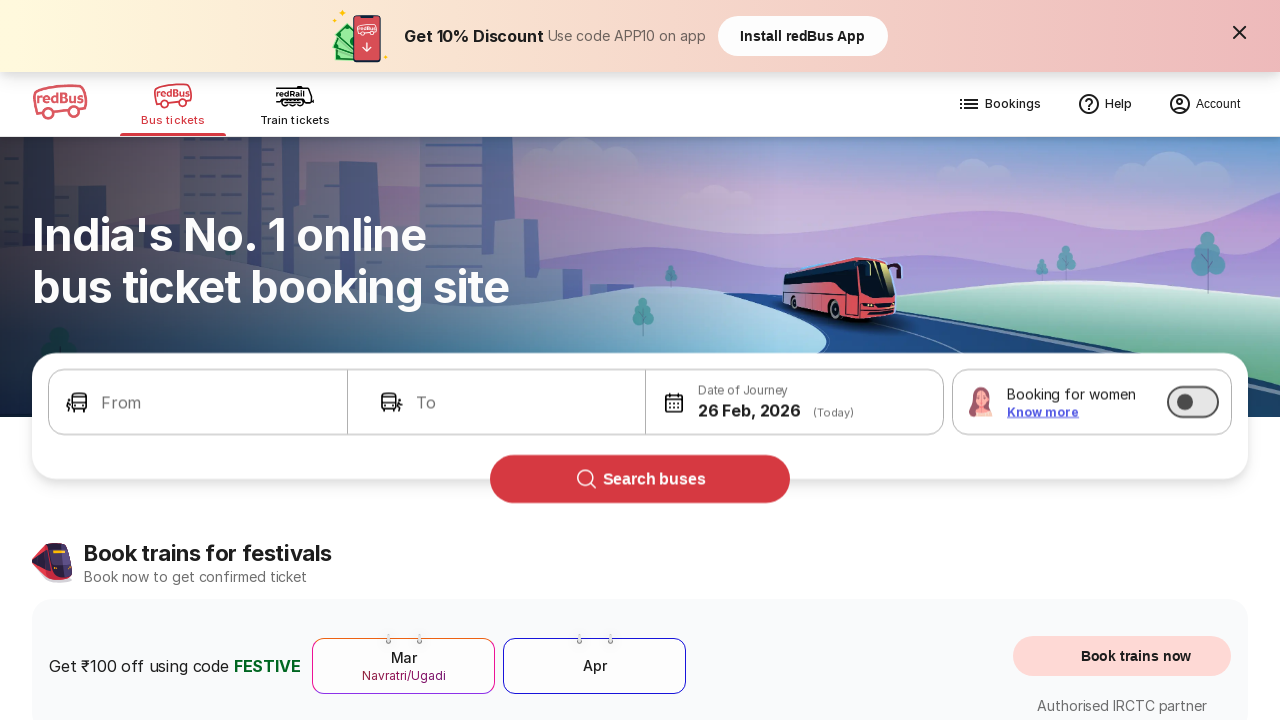

Navigated to RedBus website (https://www.redbus.in/)
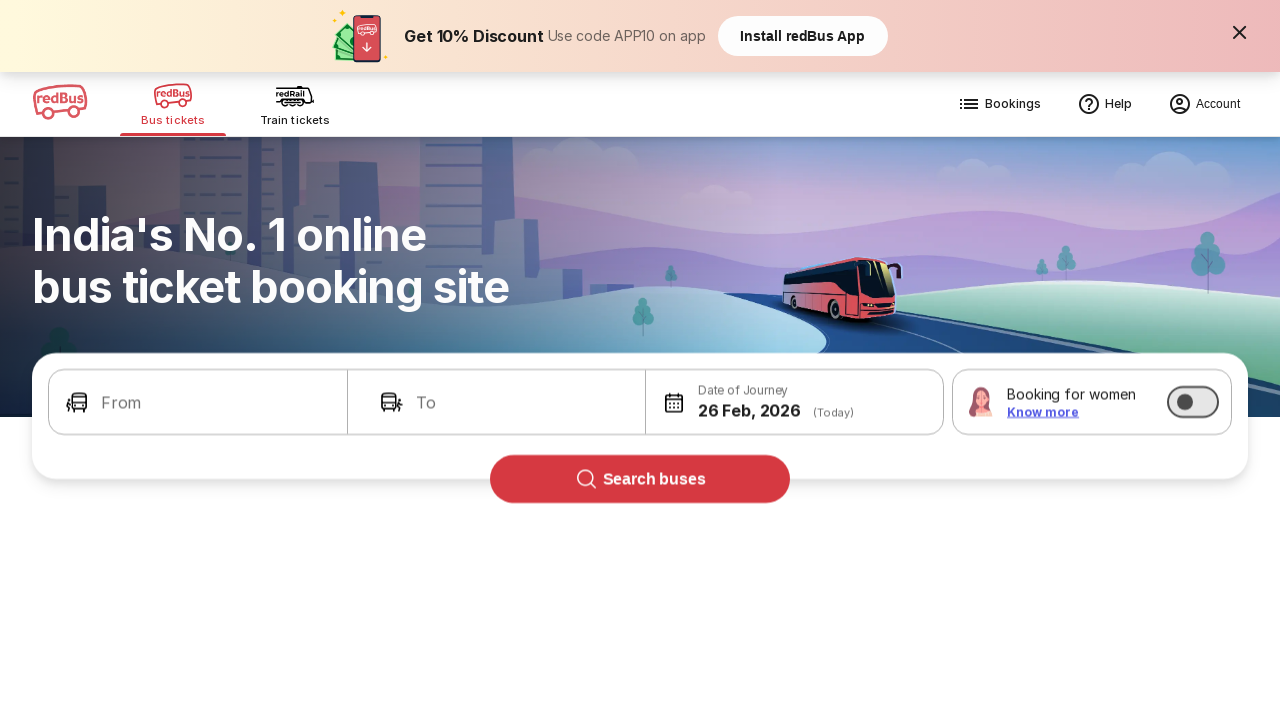

Scrolled down the page by 2000 pixels
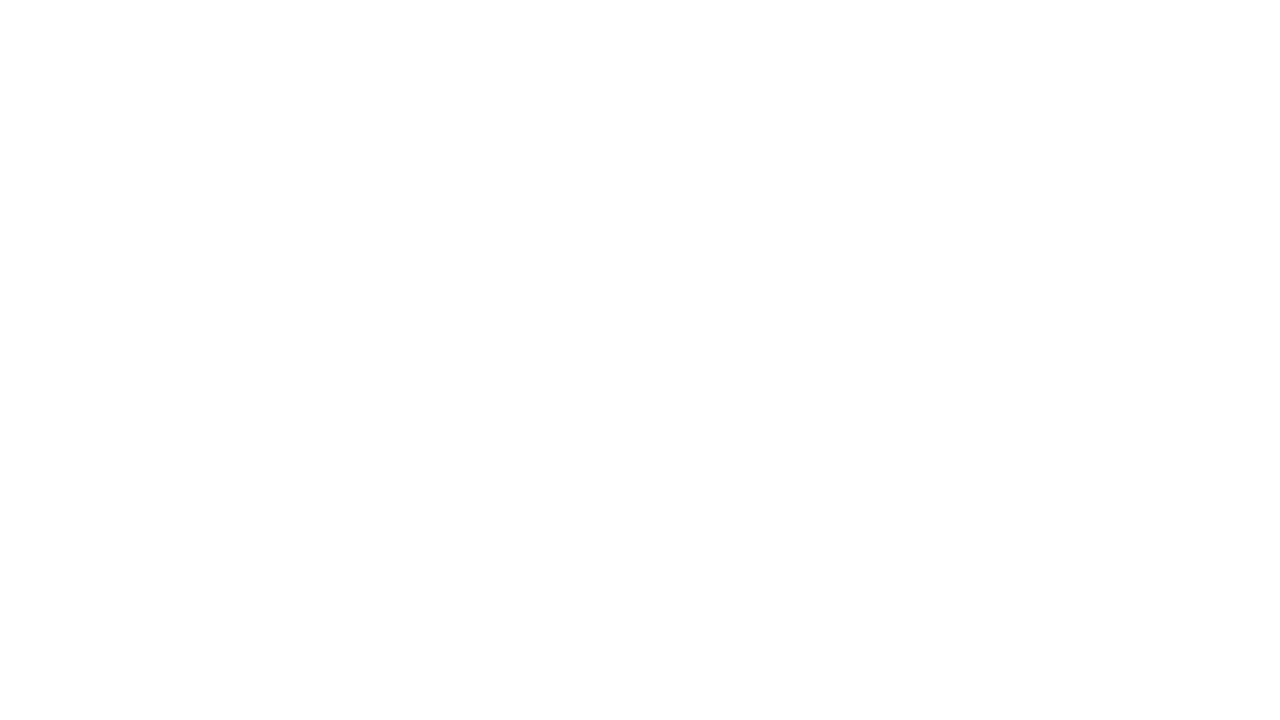

Waited 2 seconds for lazy-loaded content to appear after scrolling
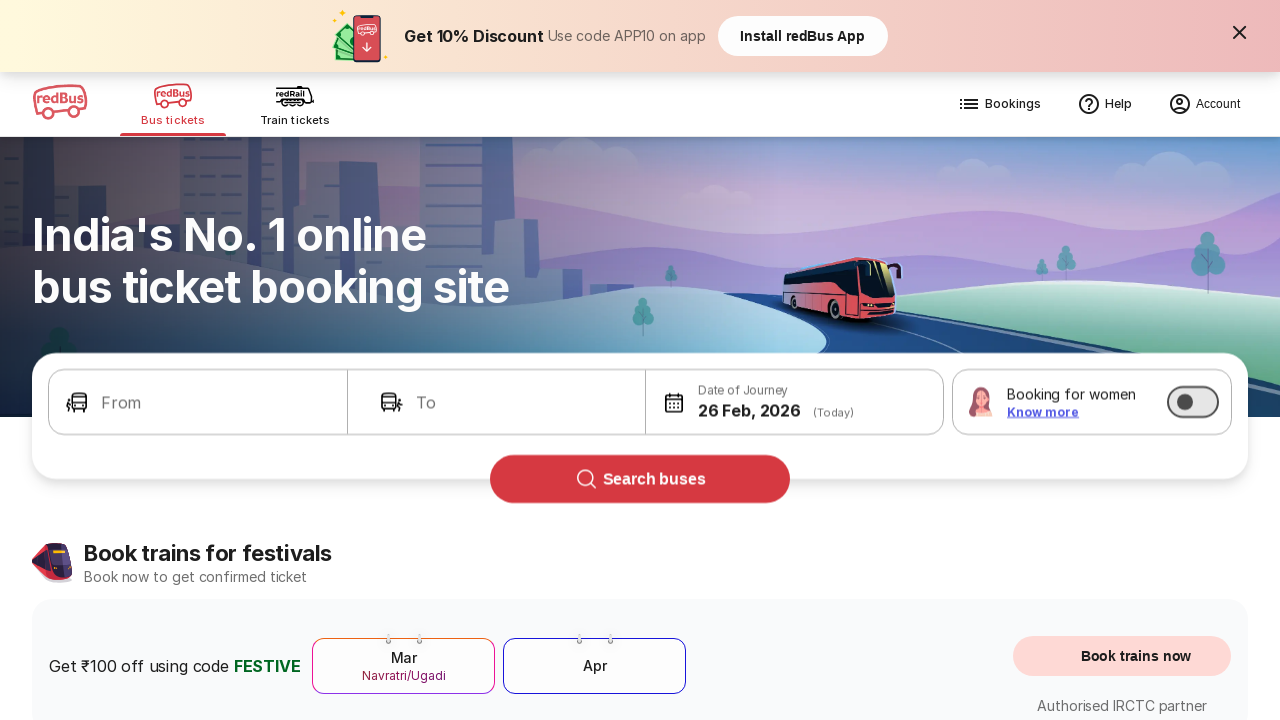

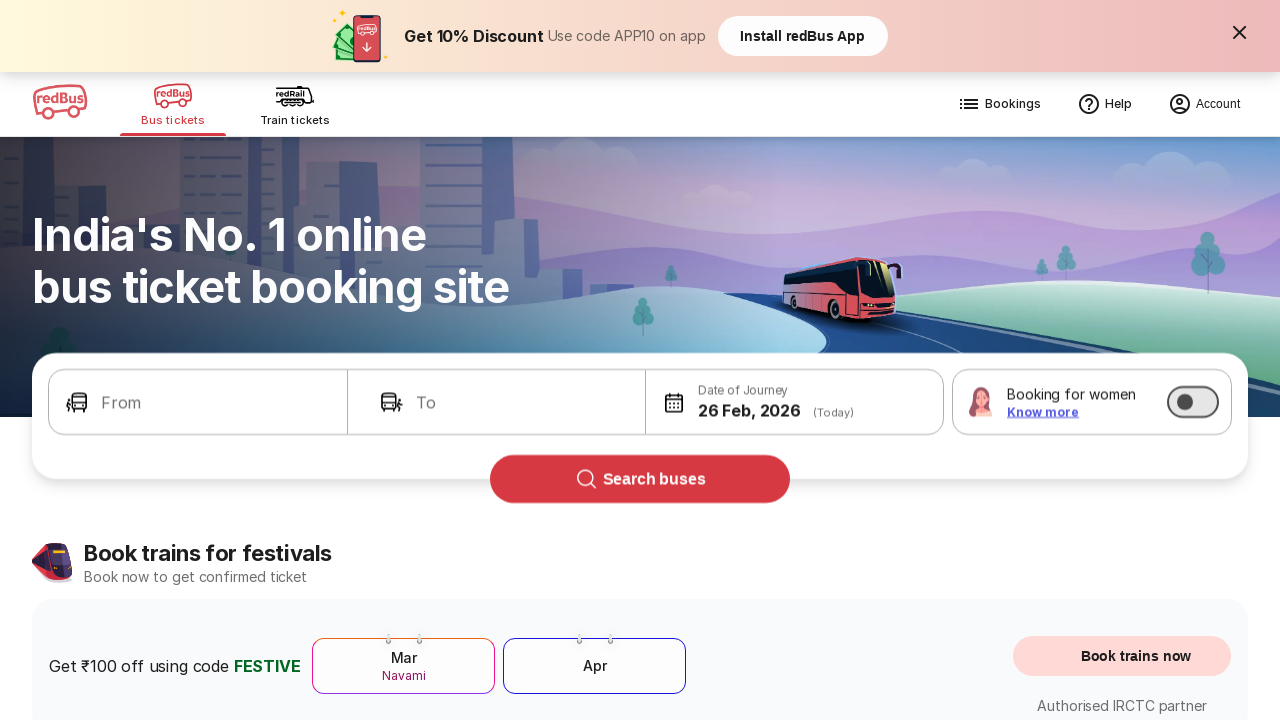